Tests ID locator by clicking on a link using its ID selector

Starting URL: http://omayo.blogspot.com

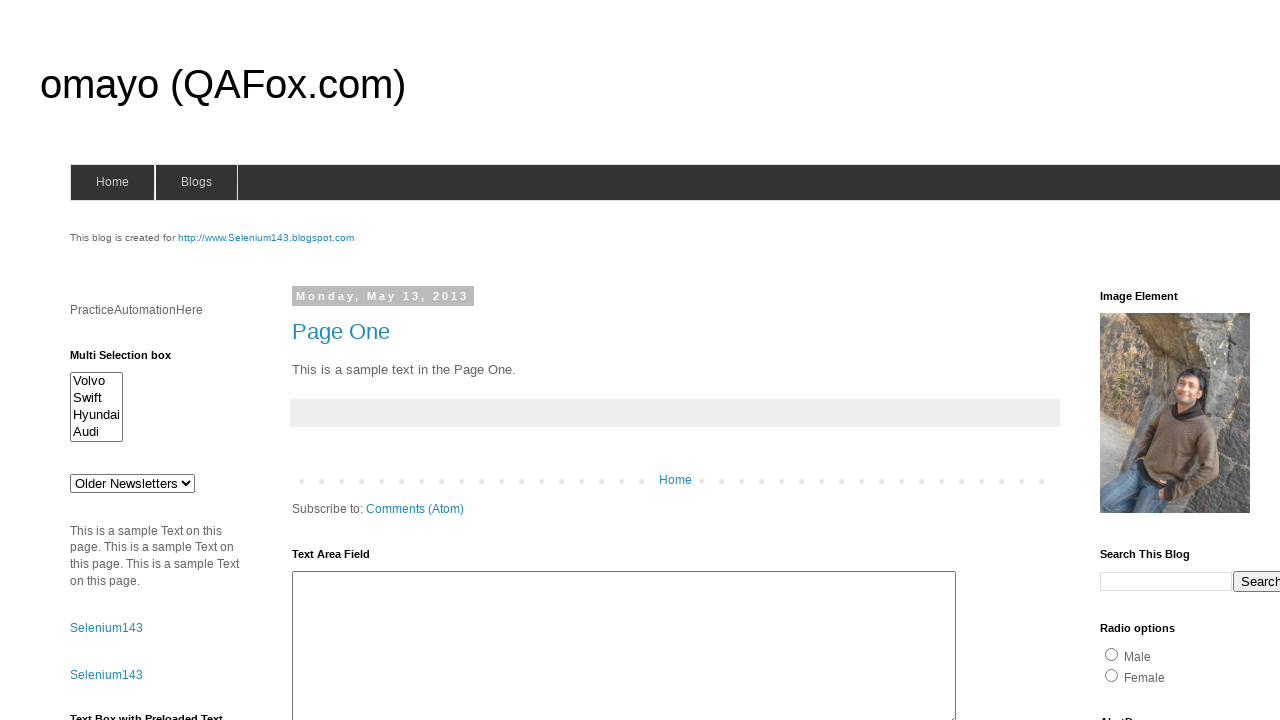

Clicked link with ID 'selenium143' on Omayo blogspot at (266, 238) on #selenium143
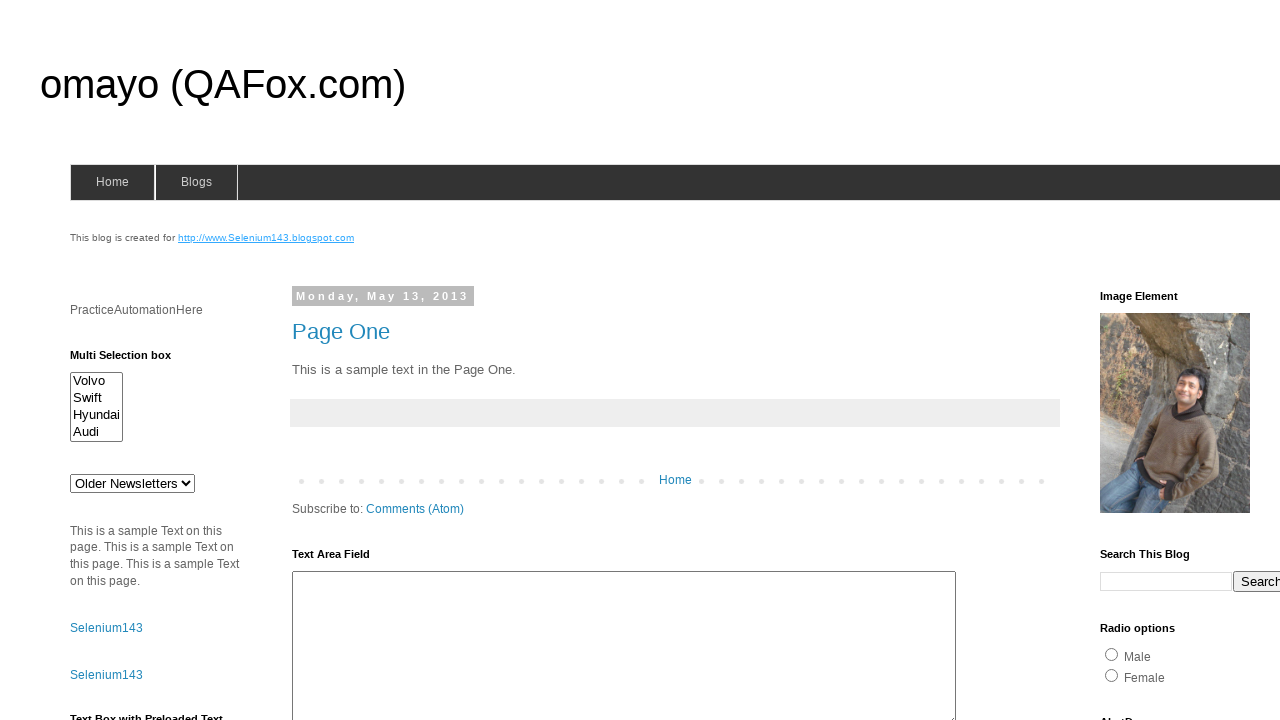

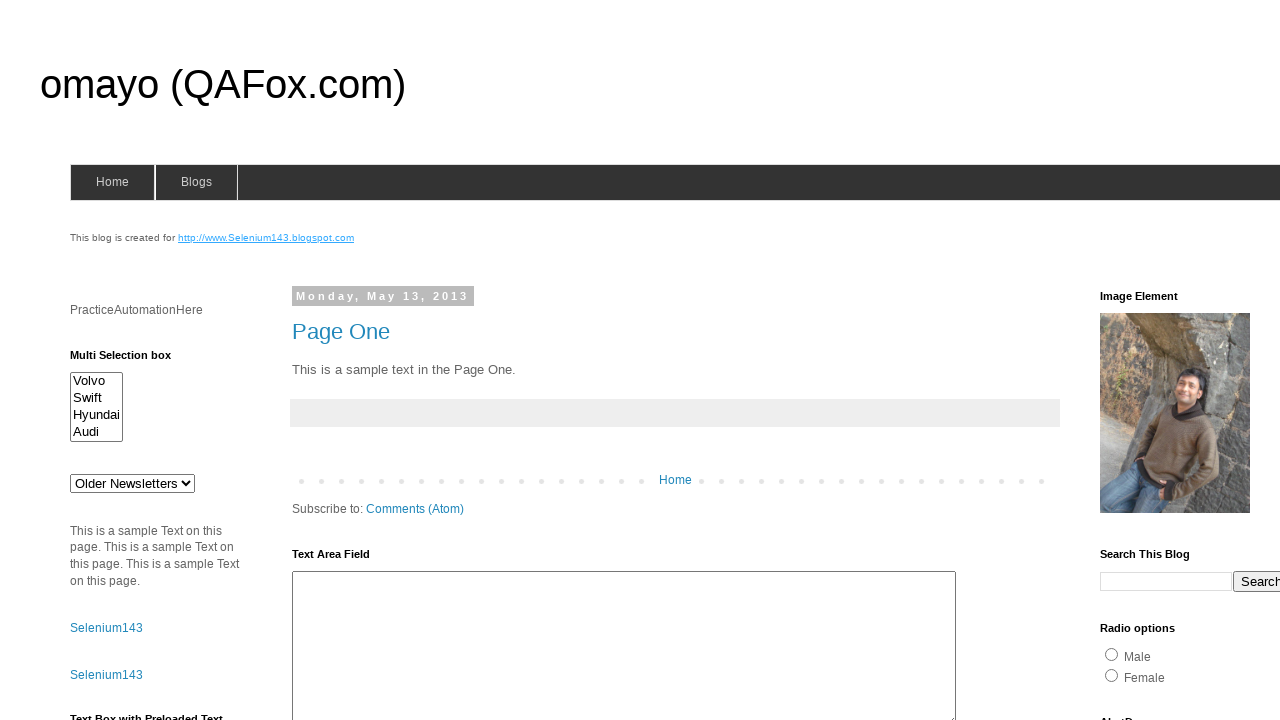